Tests dropdown functionality by navigating to the dropdown page and selecting Alabama from the state selection menu

Starting URL: https://practice.cydeo.com/

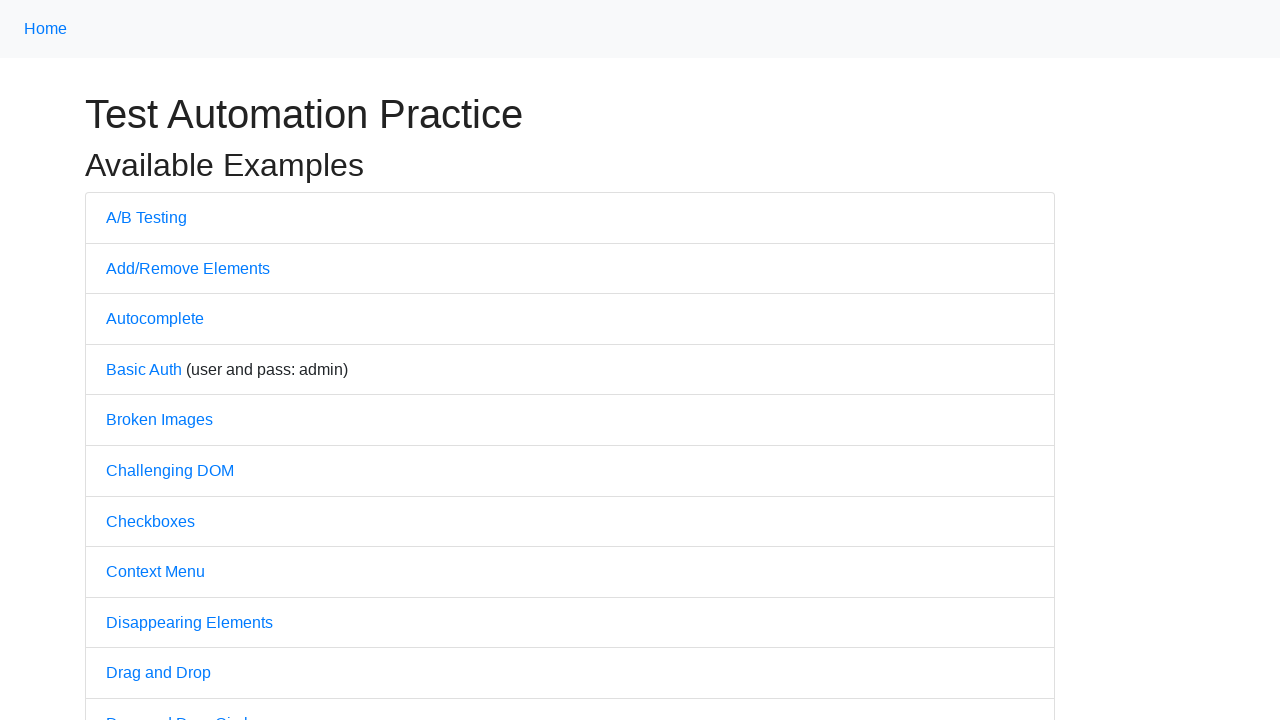

Clicked on Dropdown link to navigate to dropdown page at (143, 360) on text=Dropdown
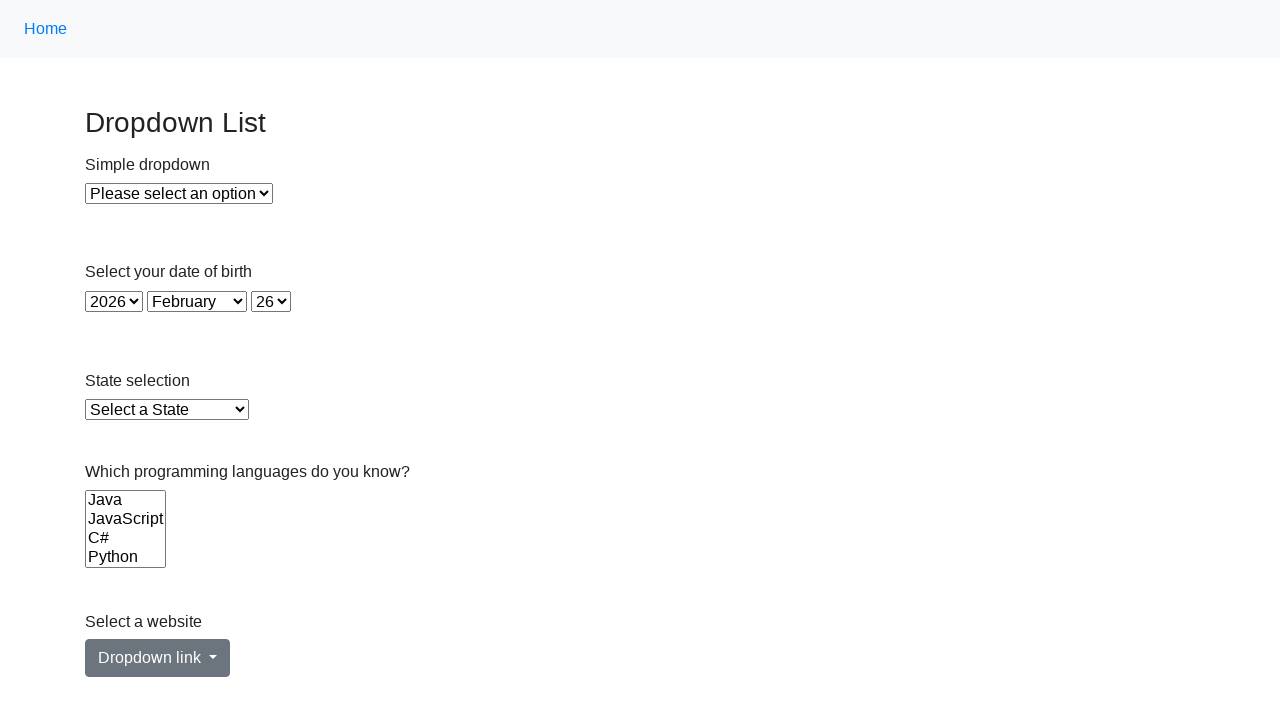

State dropdown selector #state became available
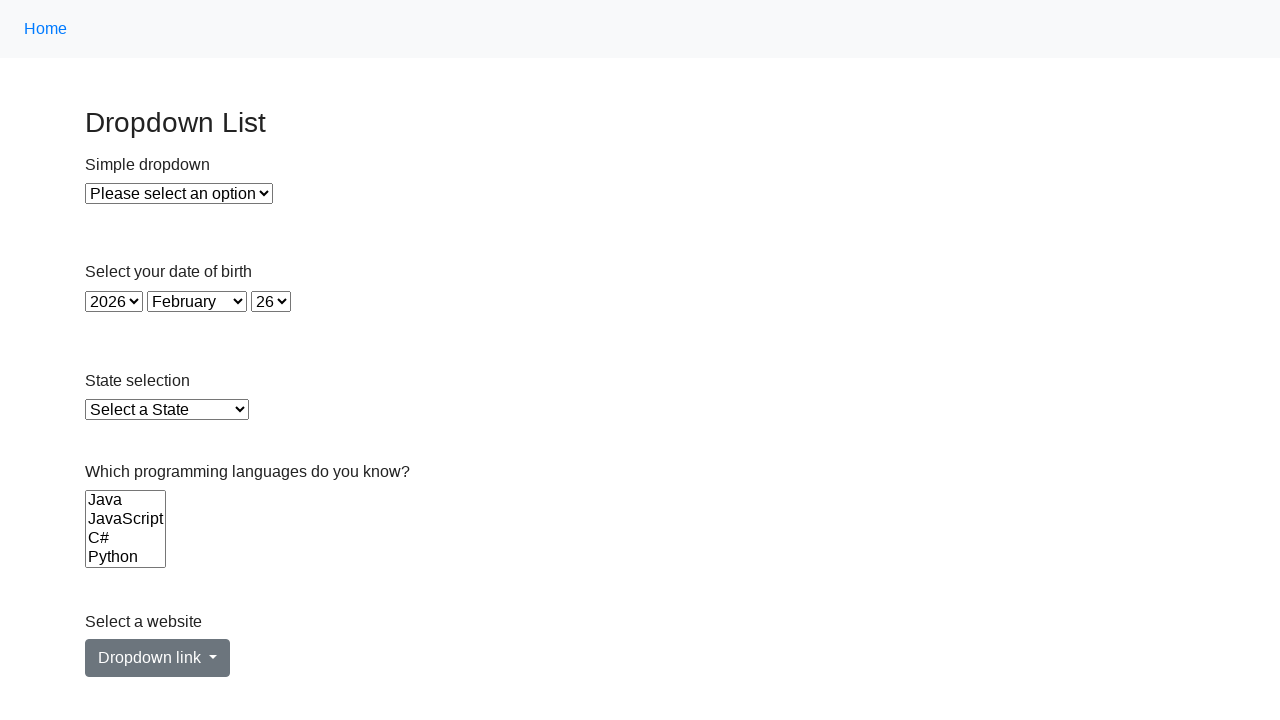

Selected Alabama (AL) from the state dropdown on #state
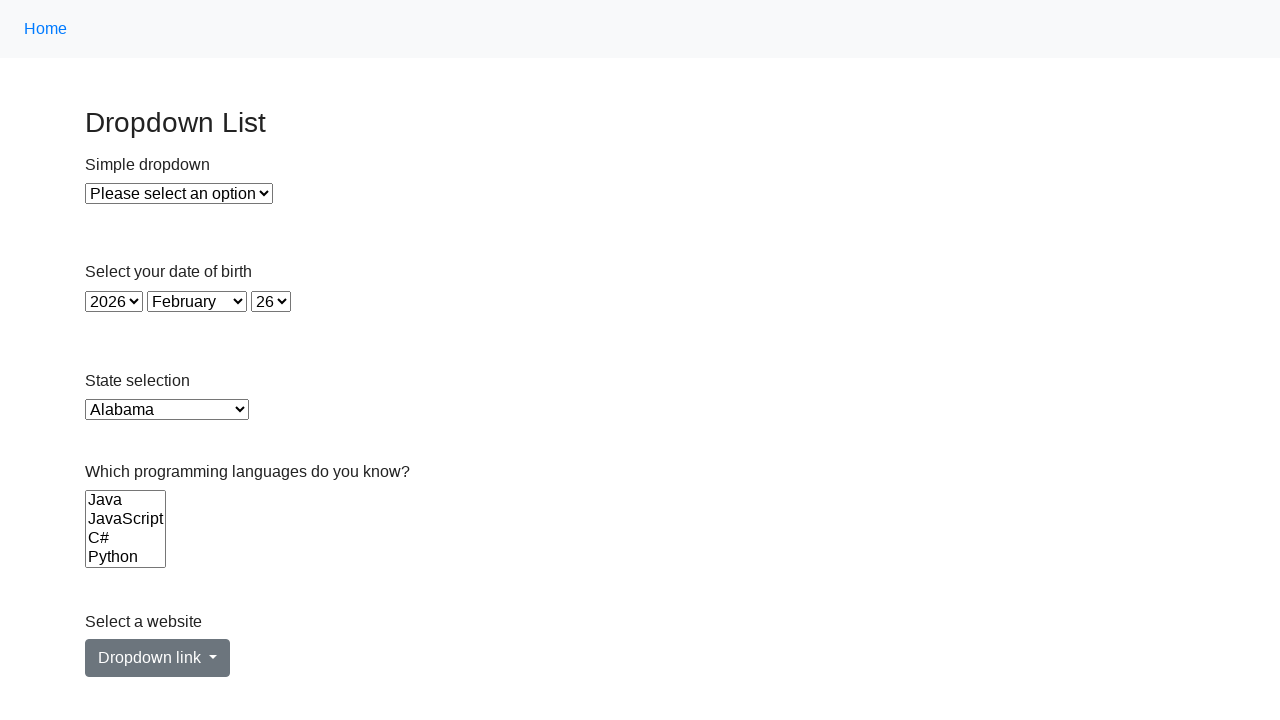

Retrieved the selected value from state dropdown
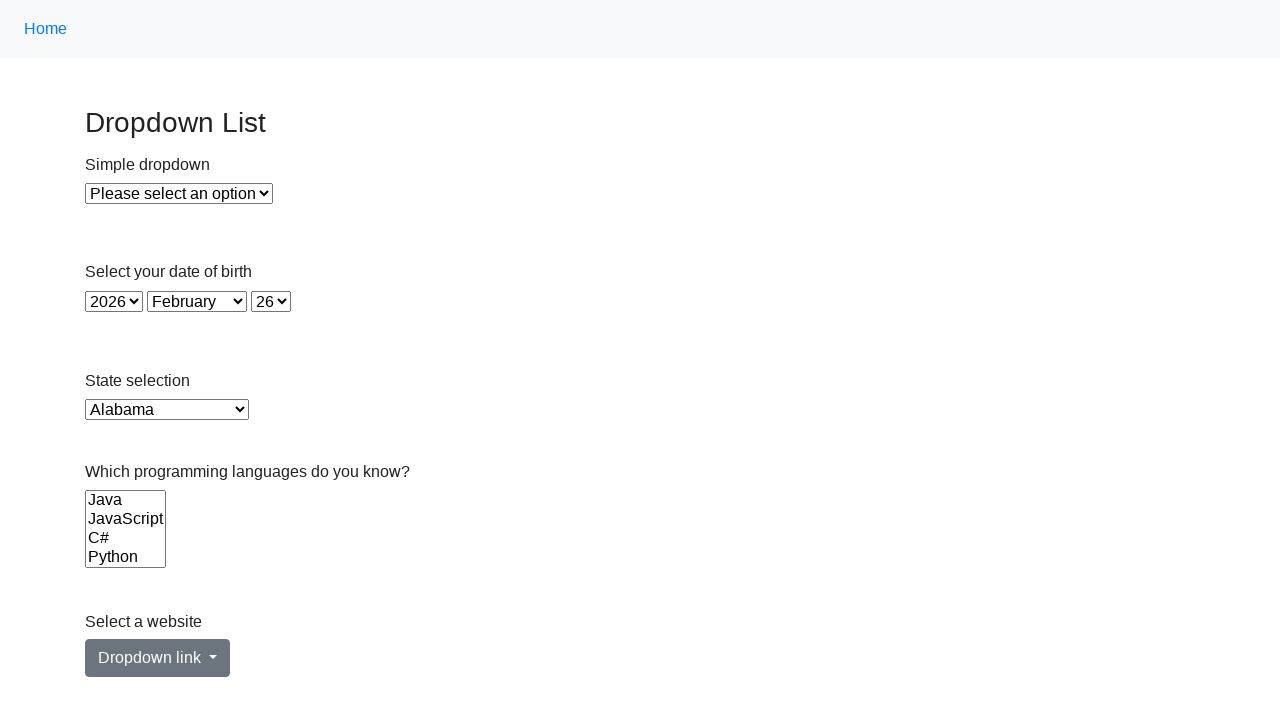

Verified that Alabama (AL) is correctly selected in the dropdown
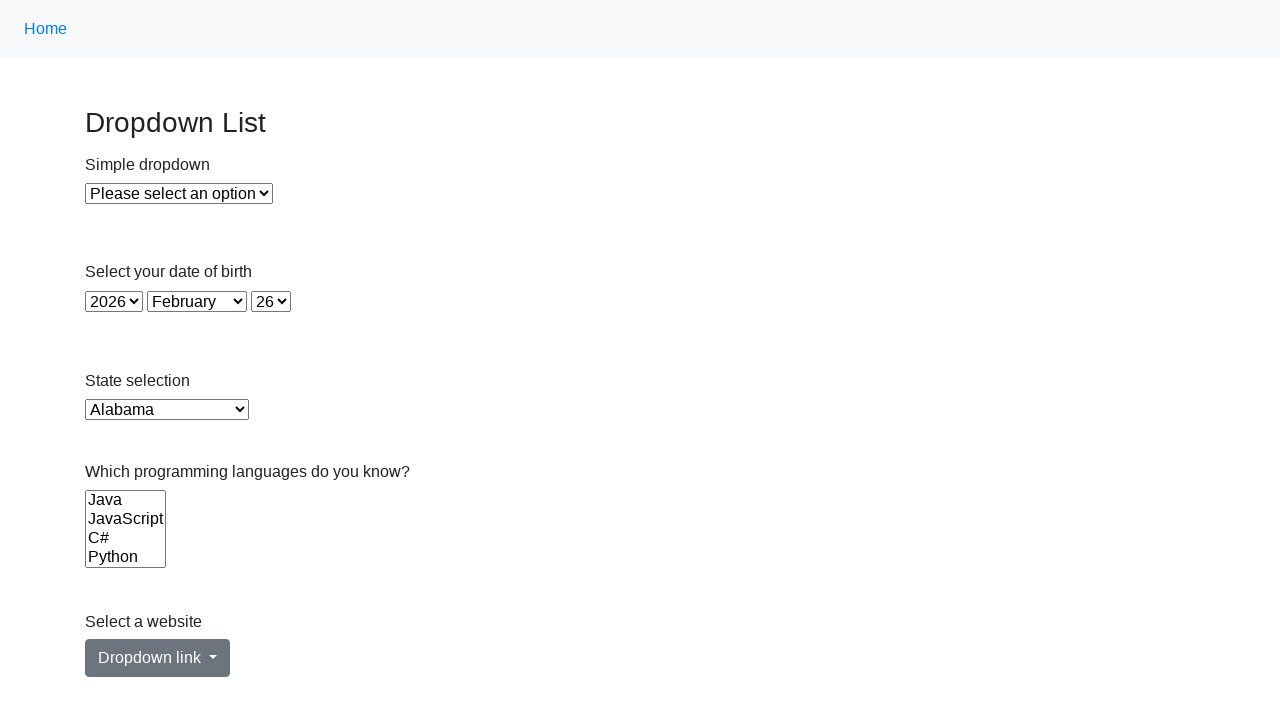

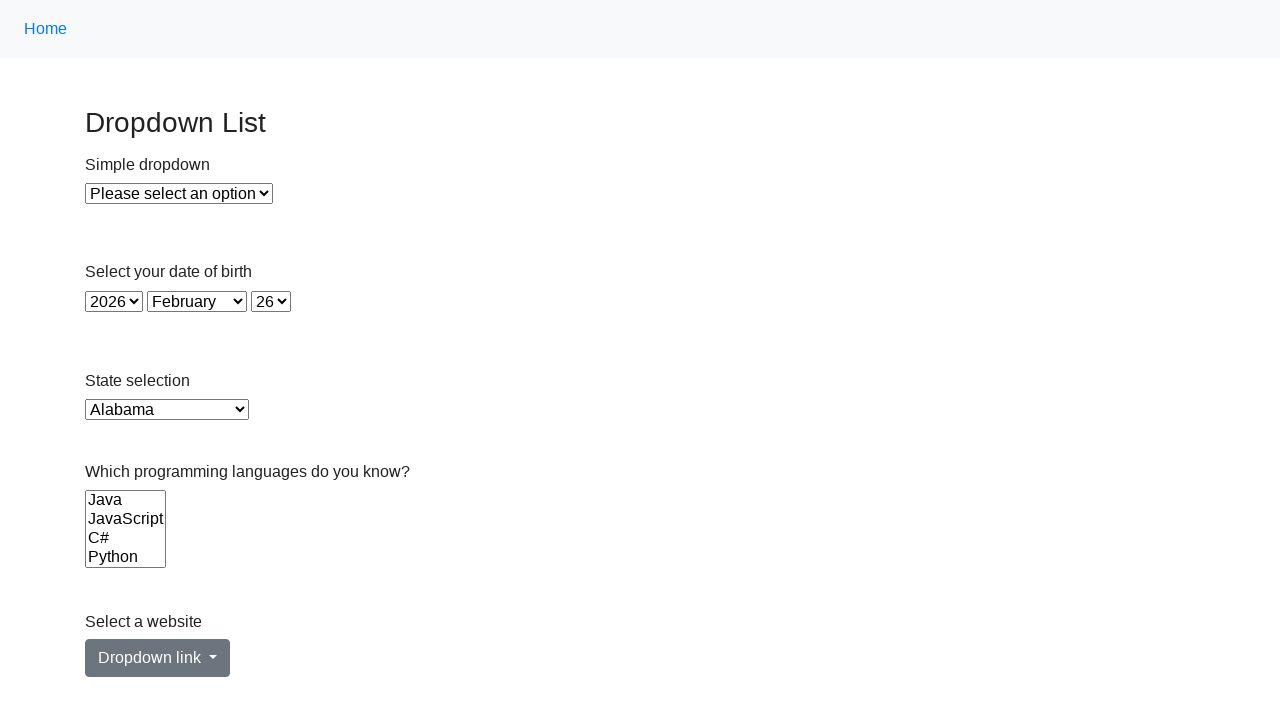